Clicks the danger button on the page

Starting URL: https://formy-project.herokuapp.com/buttons

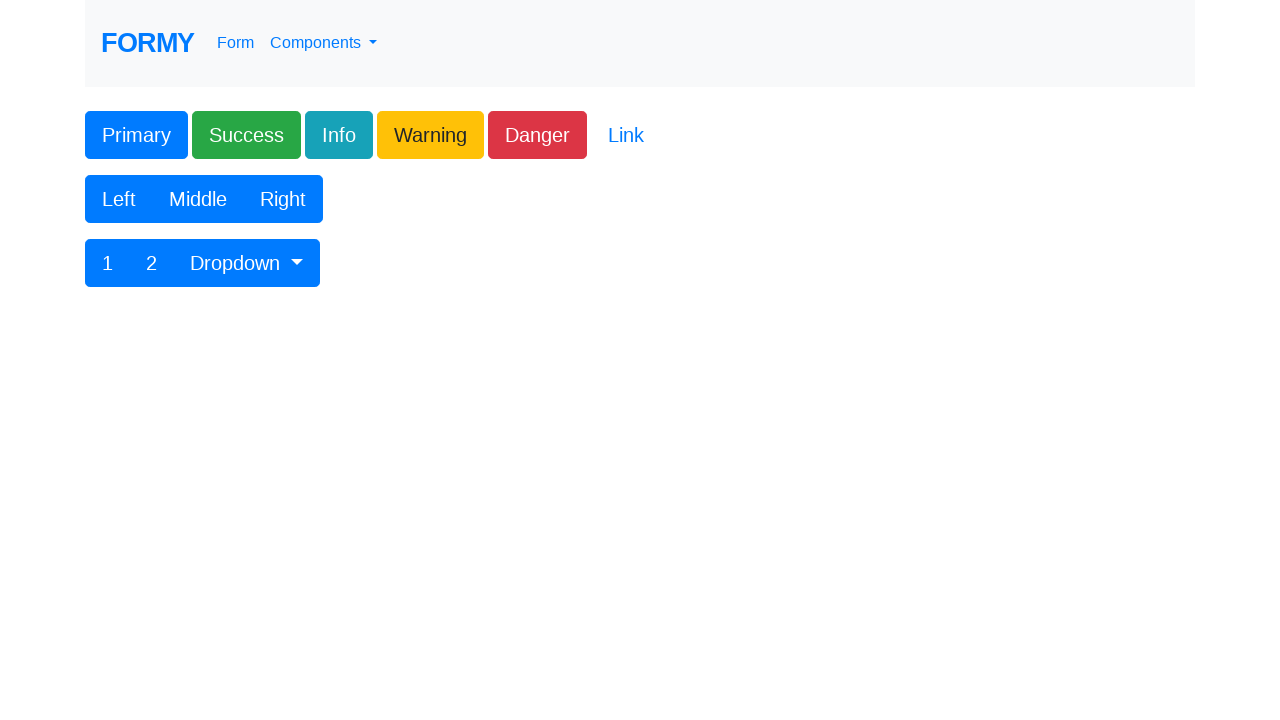

Clicked the danger button at (538, 135) on xpath=//*[text() = 'Danger']
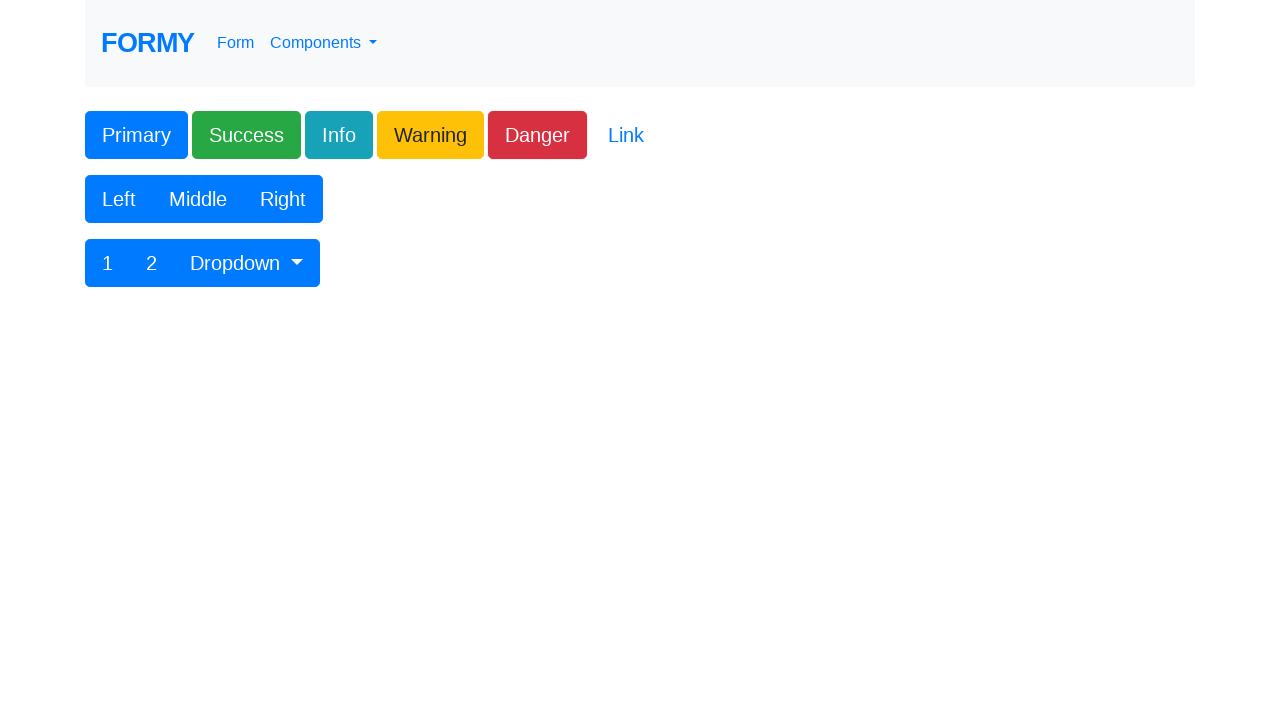

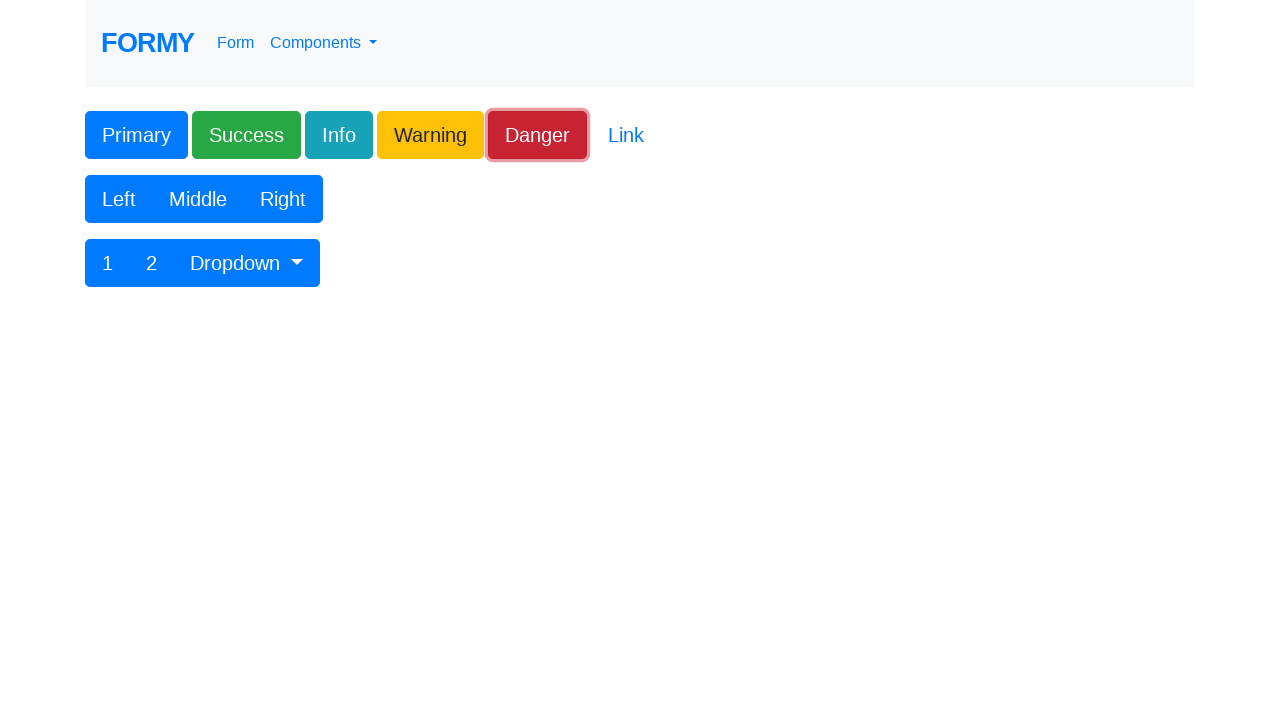